Tests the search/filter functionality on an e-commerce offers page by entering "Rice" in the search field and verifying that the filtered results contain the search term.

Starting URL: https://rahulshettyacademy.com/seleniumPractise/#/offers

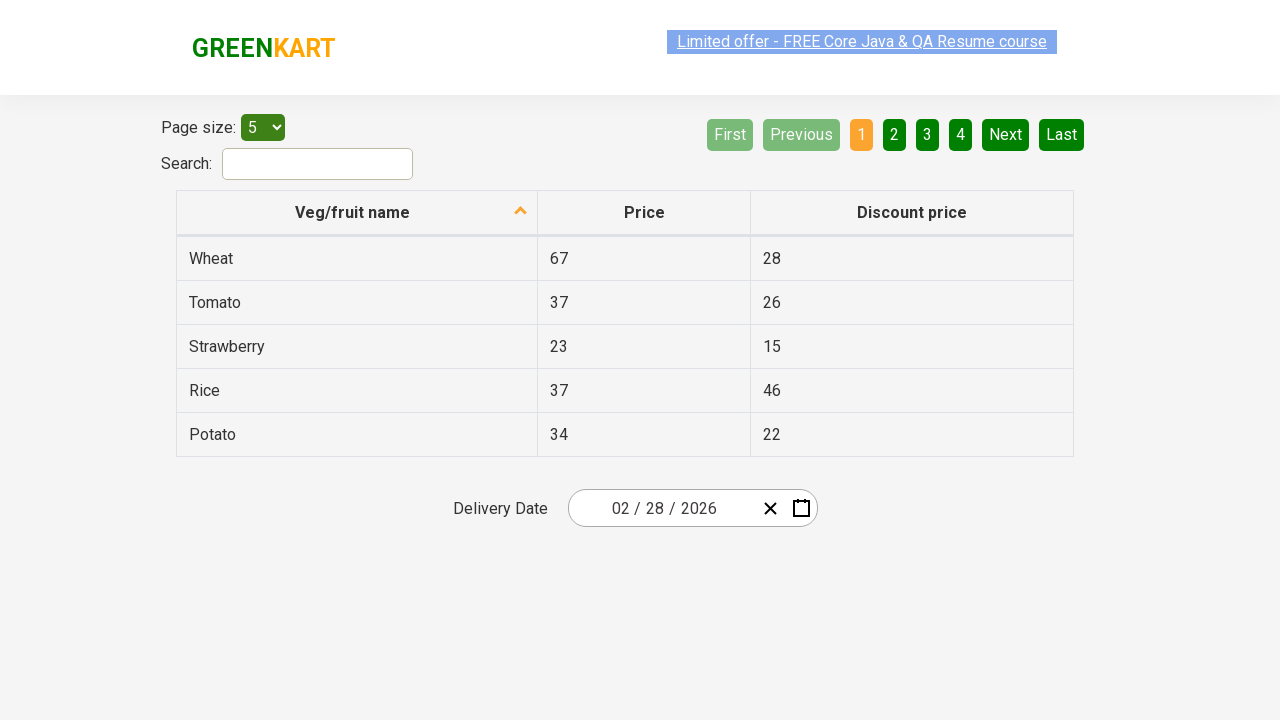

Filled search field with 'Rice' on #search-field
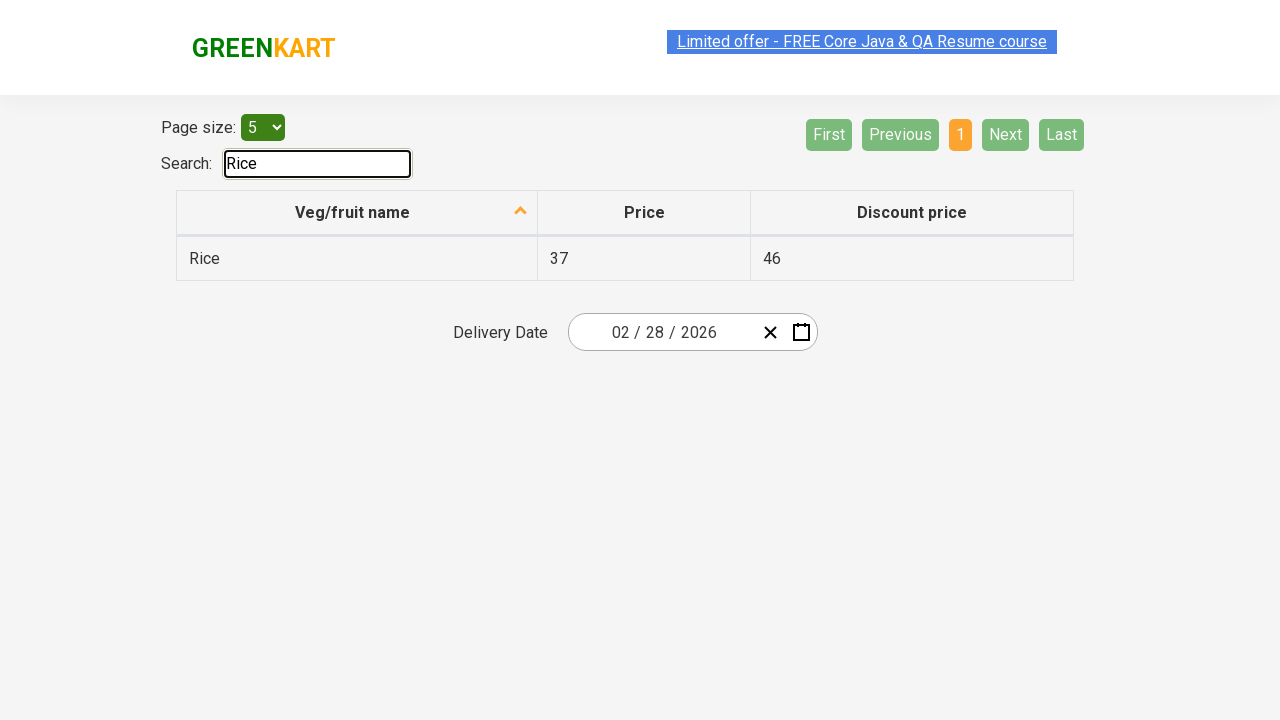

Waited 500ms for filter to apply
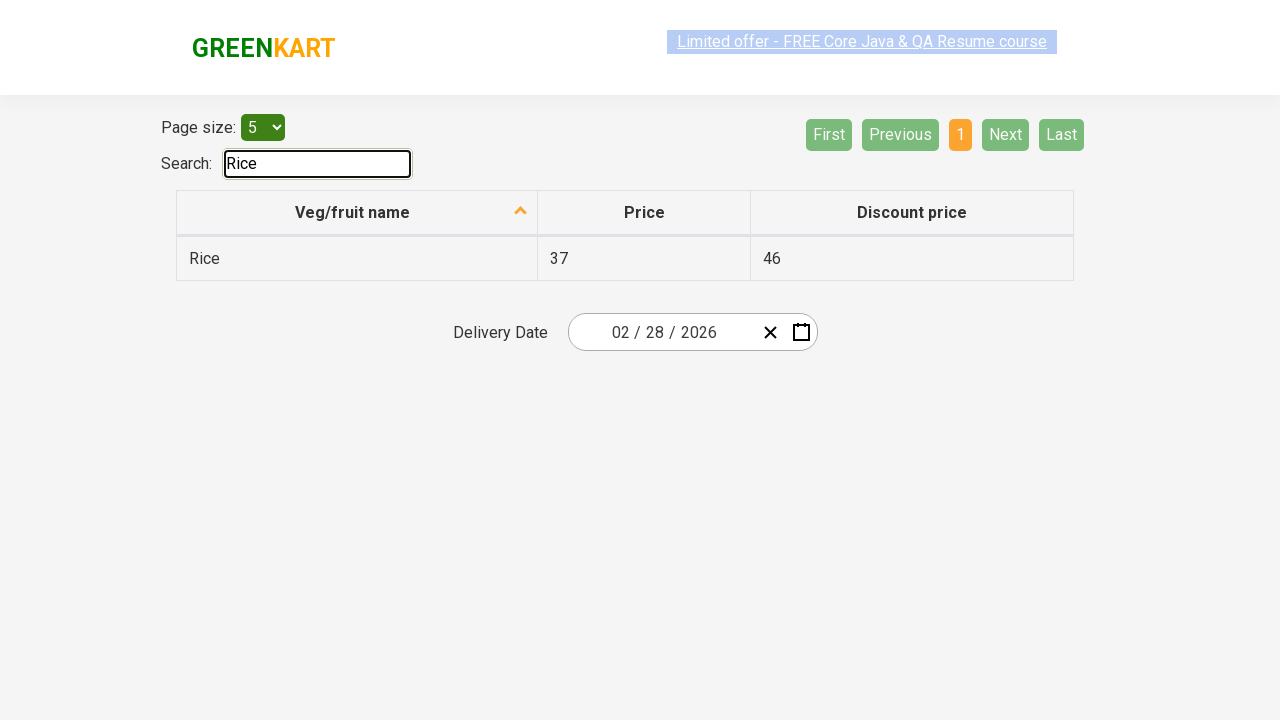

Verified filtered results are displayed
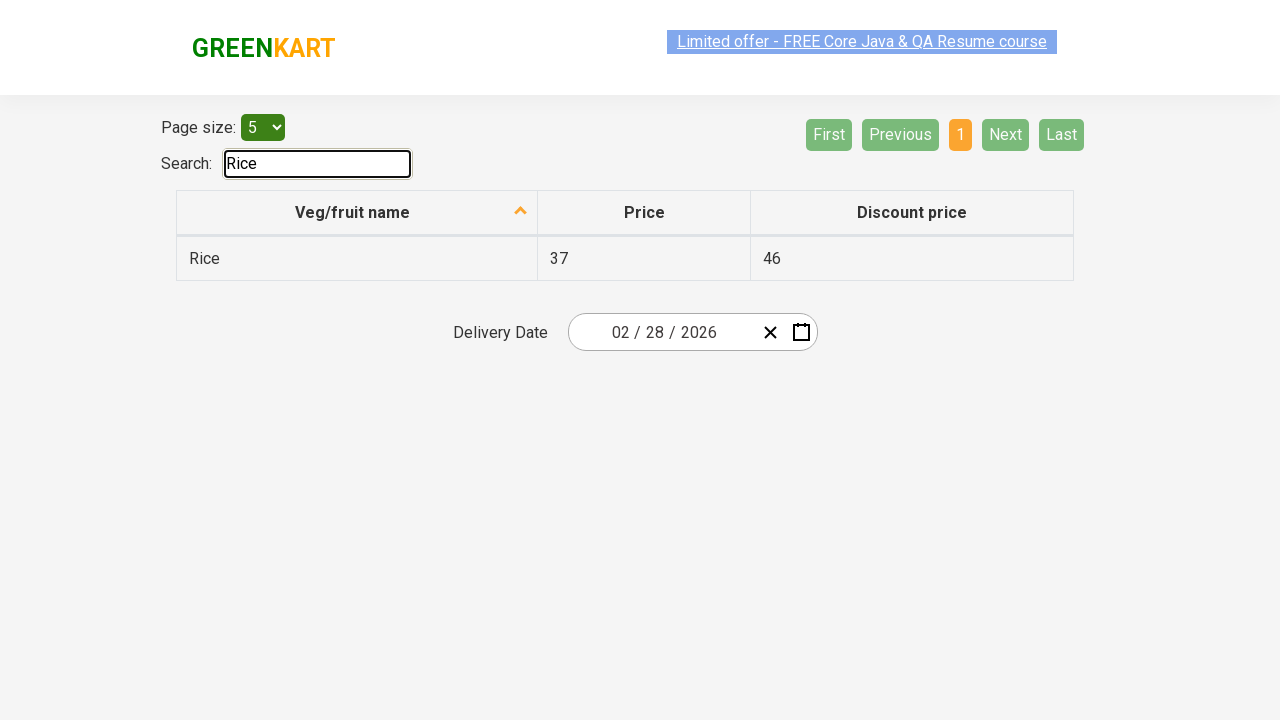

Retrieved 1 items from filtered results
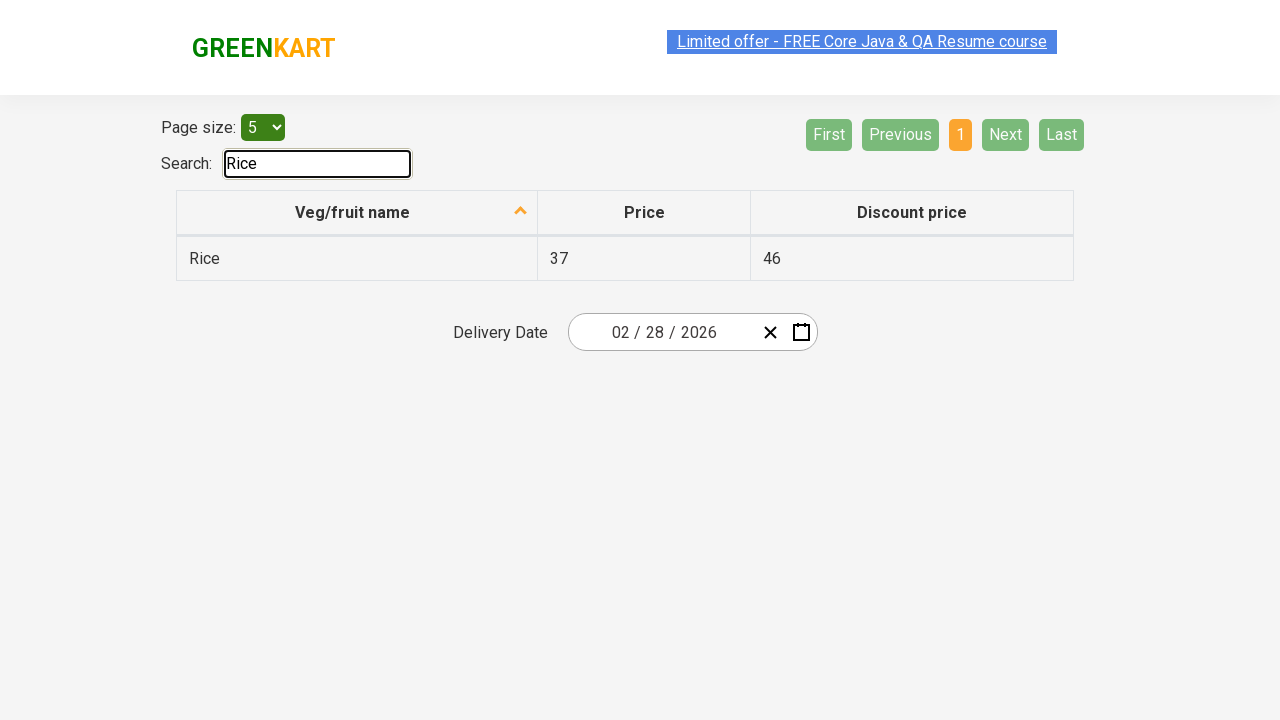

Verified filtered result contains 'Rice': Rice
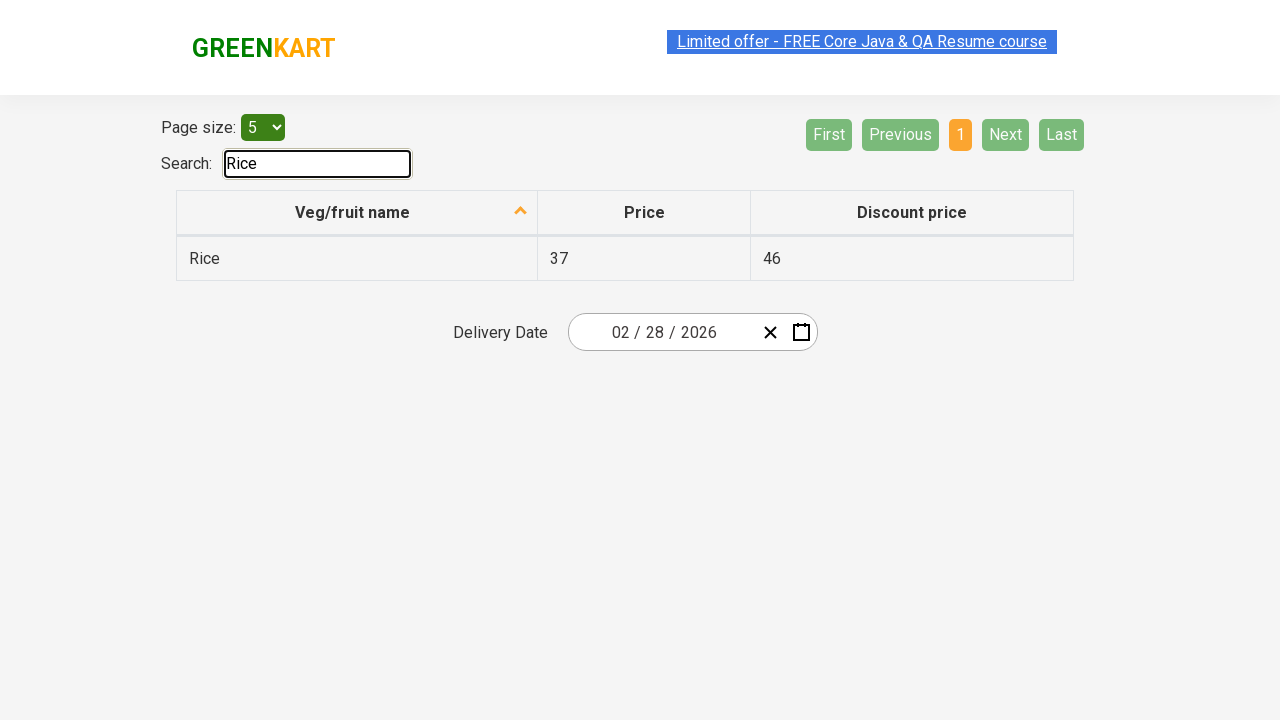

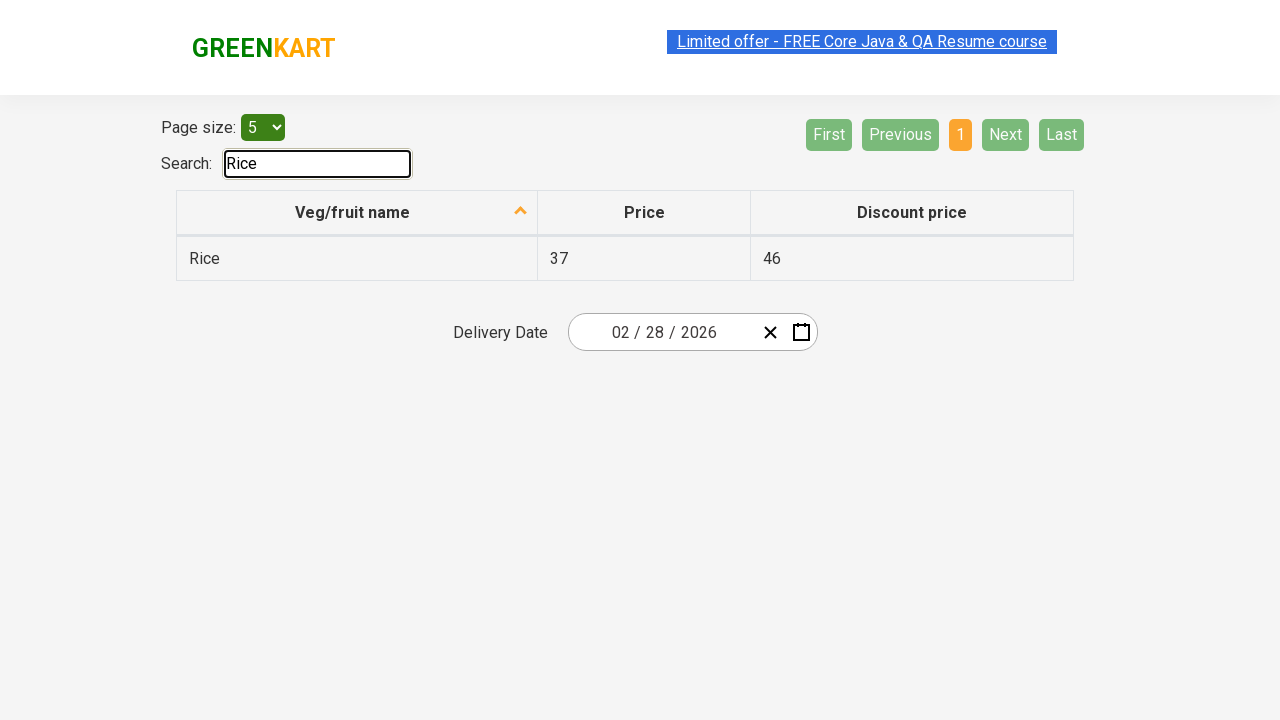